Tests a sample todo application by adding a new todo item with the text "Complete LambdaTest tutorial." and clicking the add button.

Starting URL: https://lambdatest.github.io/sample-todo-app/

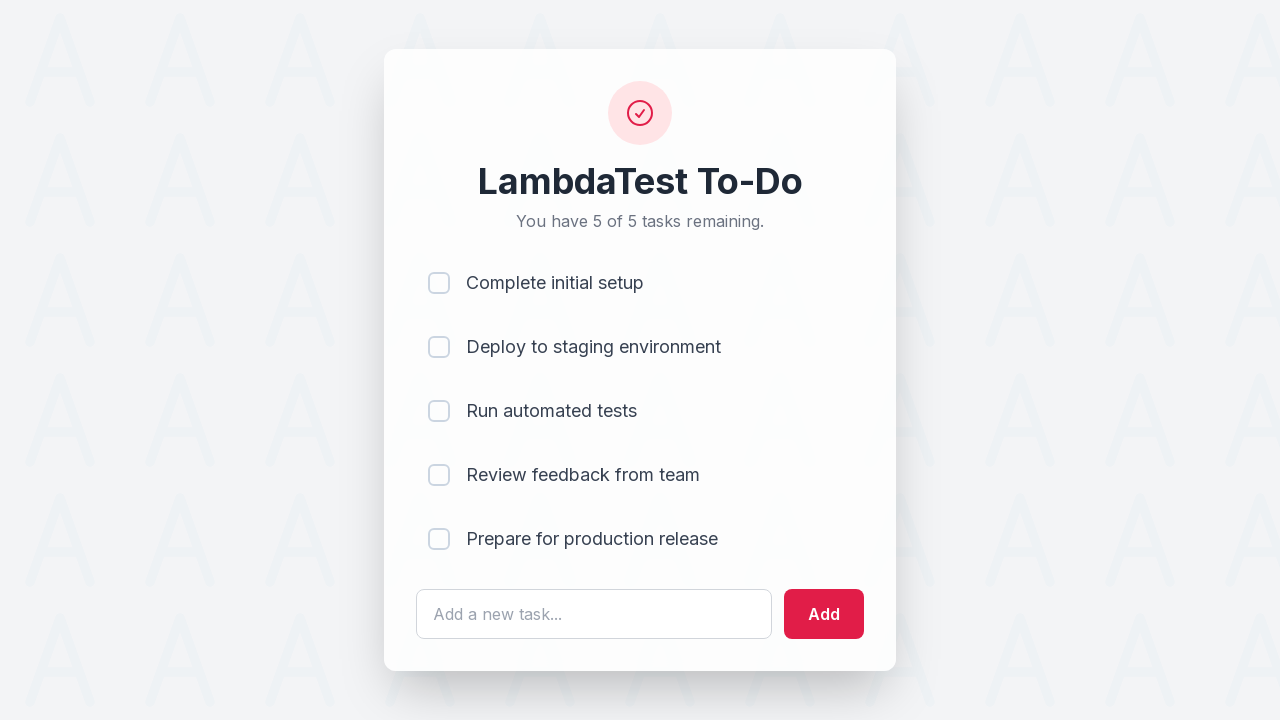

Page body loaded successfully
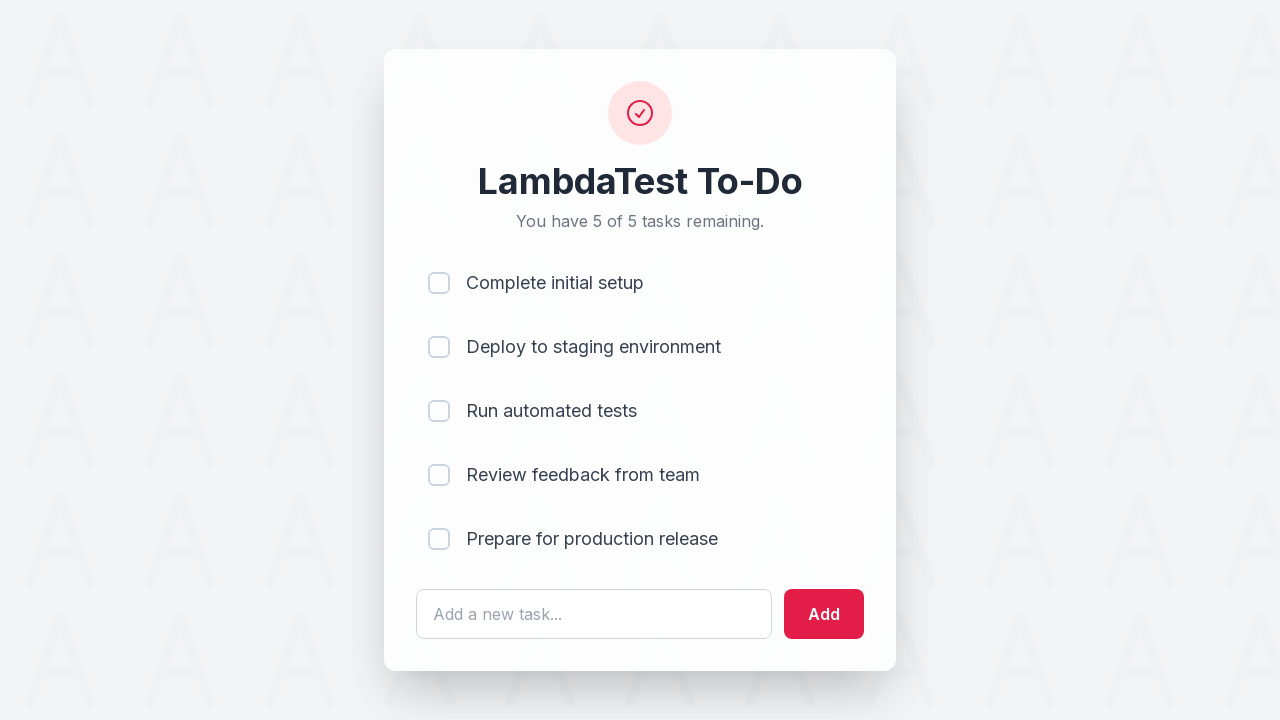

Filled todo input field with 'Complete LambdaTest tutorial.' on input#sampletodotext
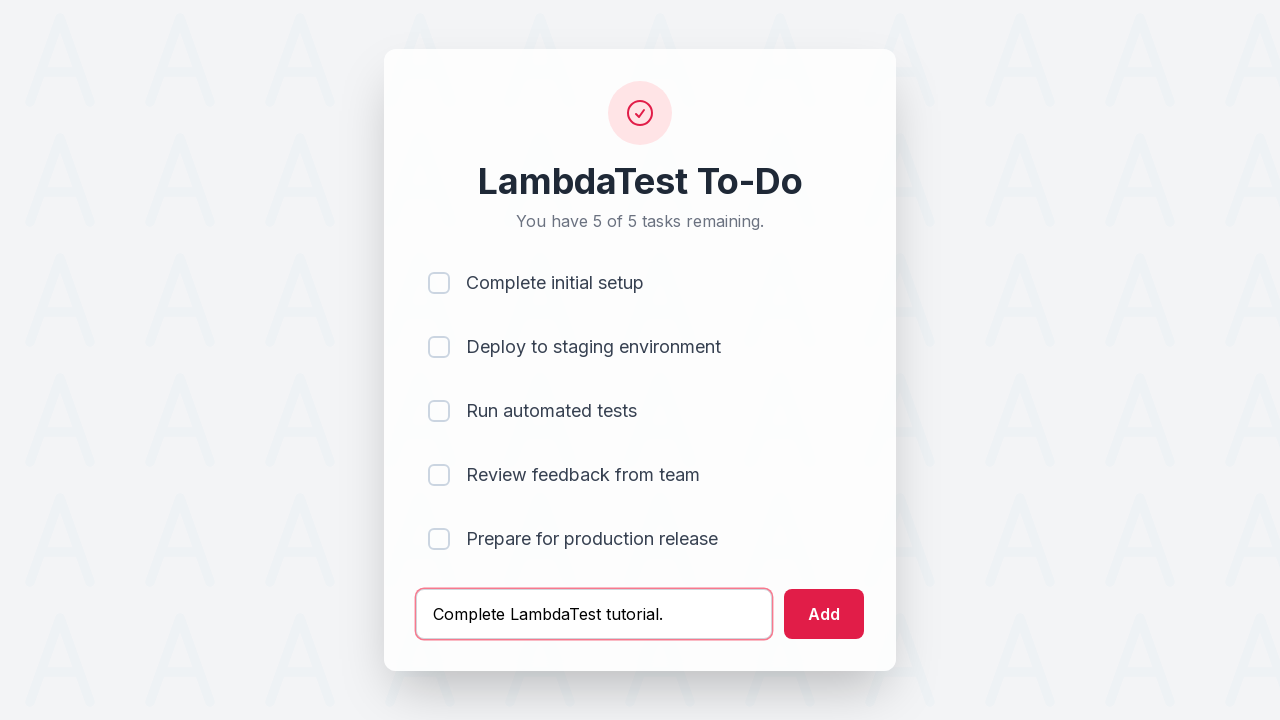

Clicked the add button to create new todo item at (824, 614) on input#addbutton
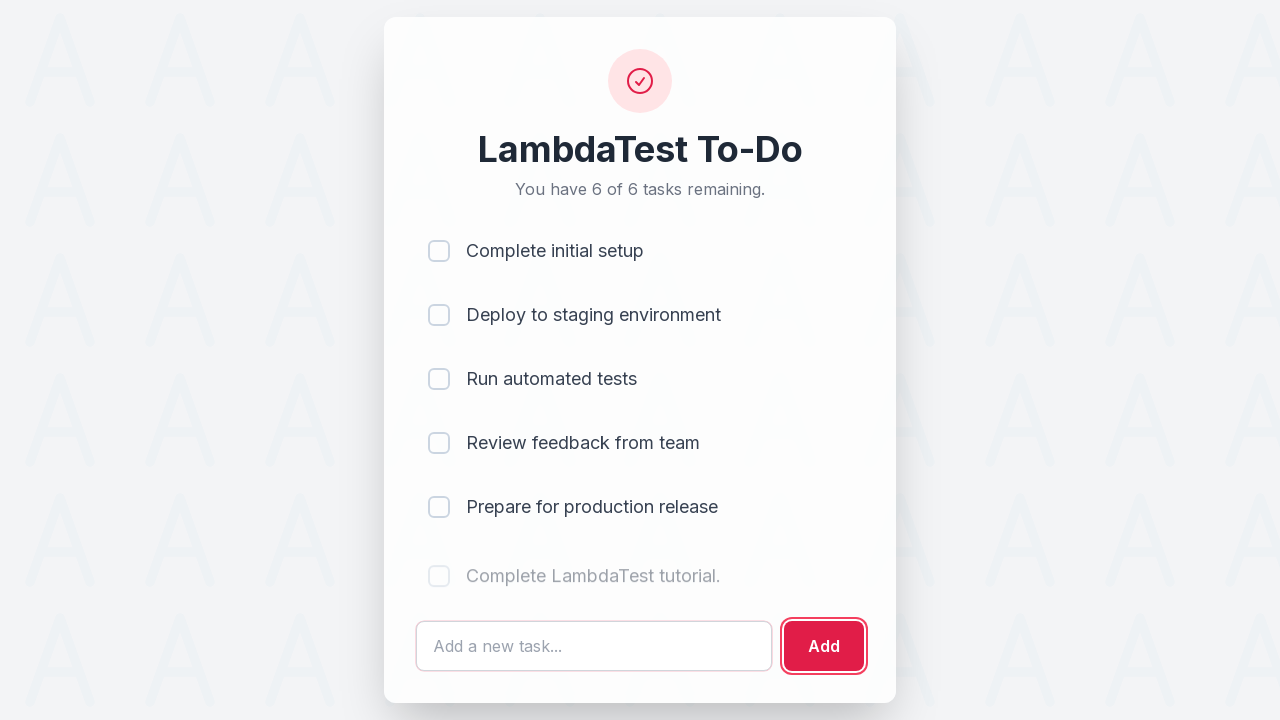

Waited for todo item to be added to the list
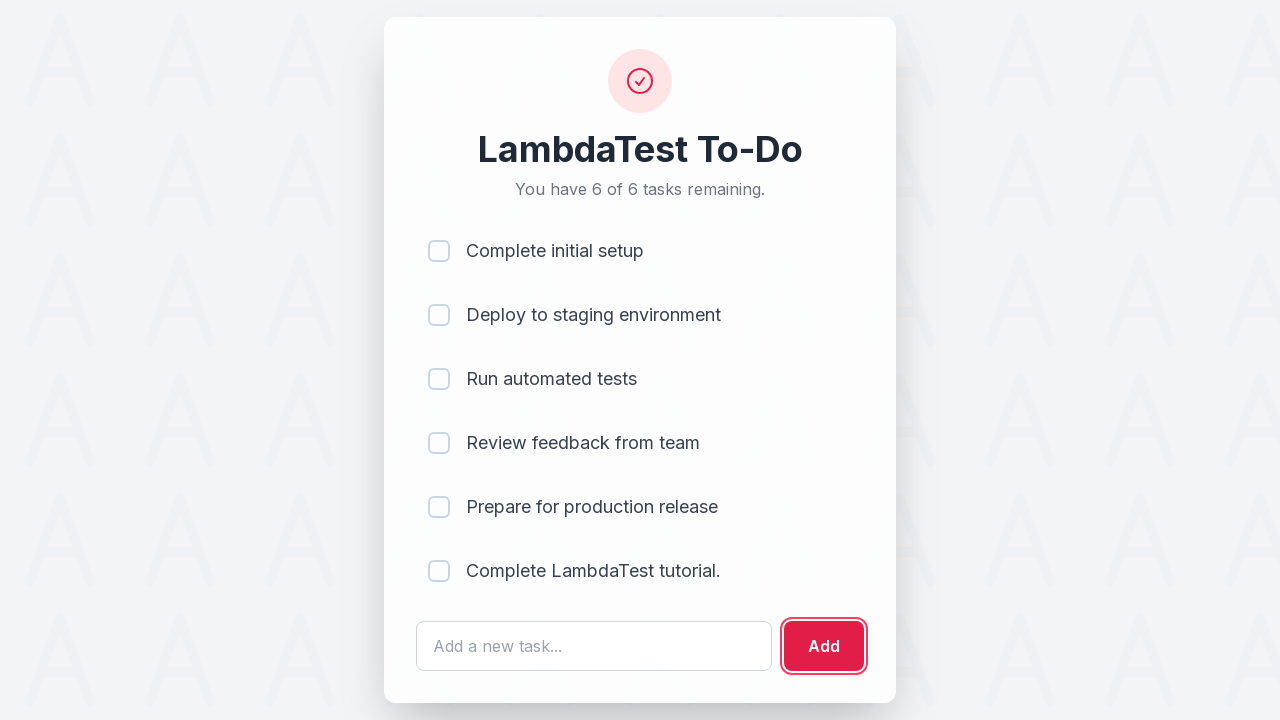

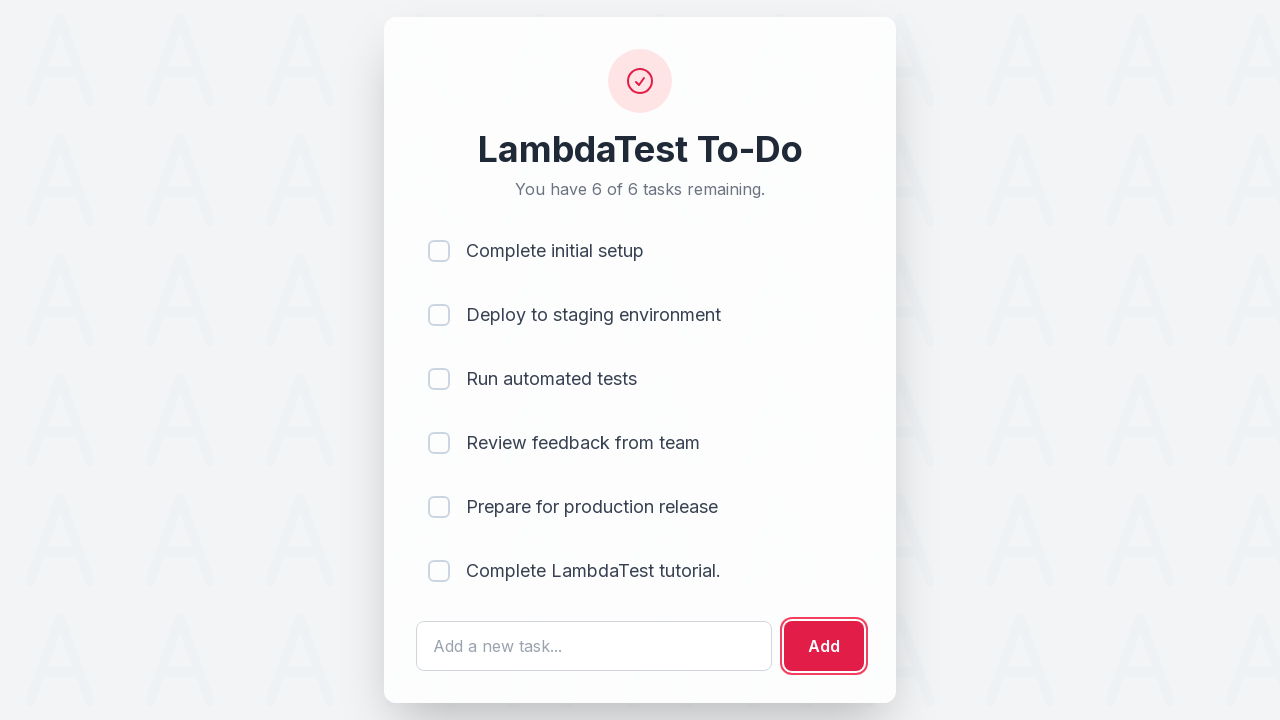